Tests autocomplete dropdown functionality by typing a partial country name, waiting for suggestions to appear, and selecting a matching option from the dropdown list

Starting URL: https://rahulshettyacademy.com/AutomationPractice/

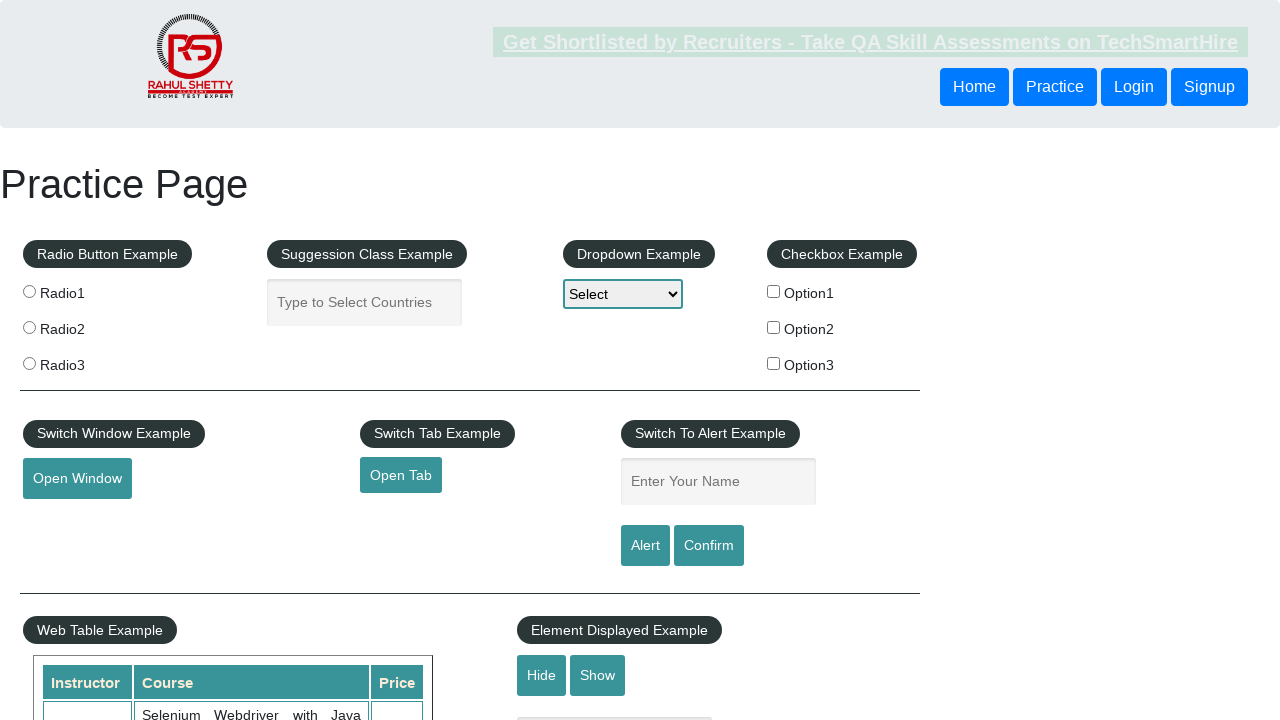

Navigated to AutomationPractice page
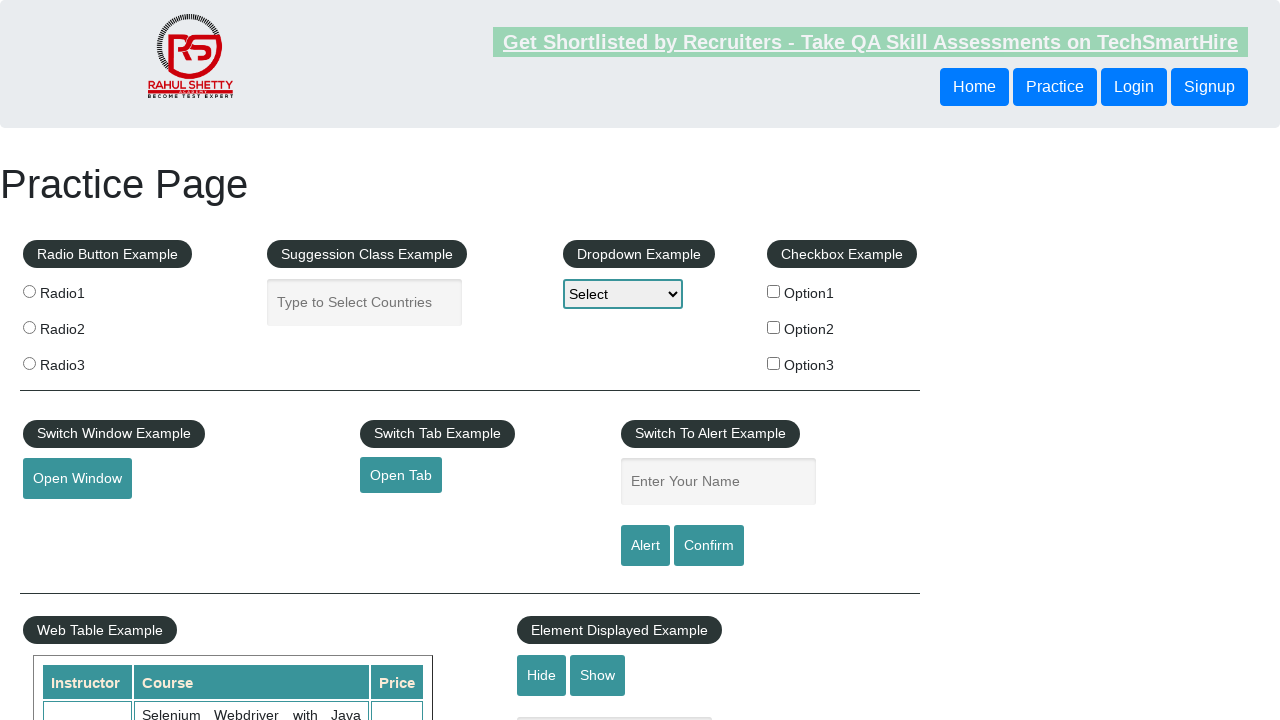

Typed 'ind' into autocomplete field on input#autocomplete
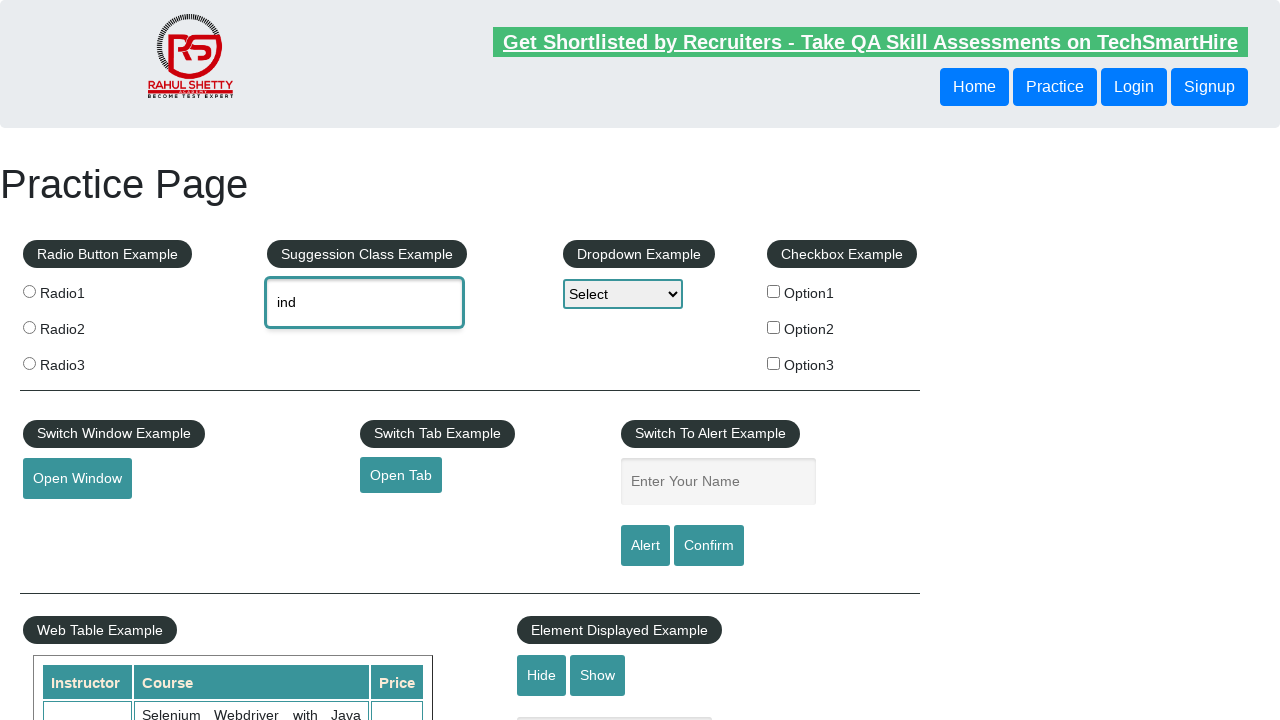

Autocomplete dropdown suggestions appeared
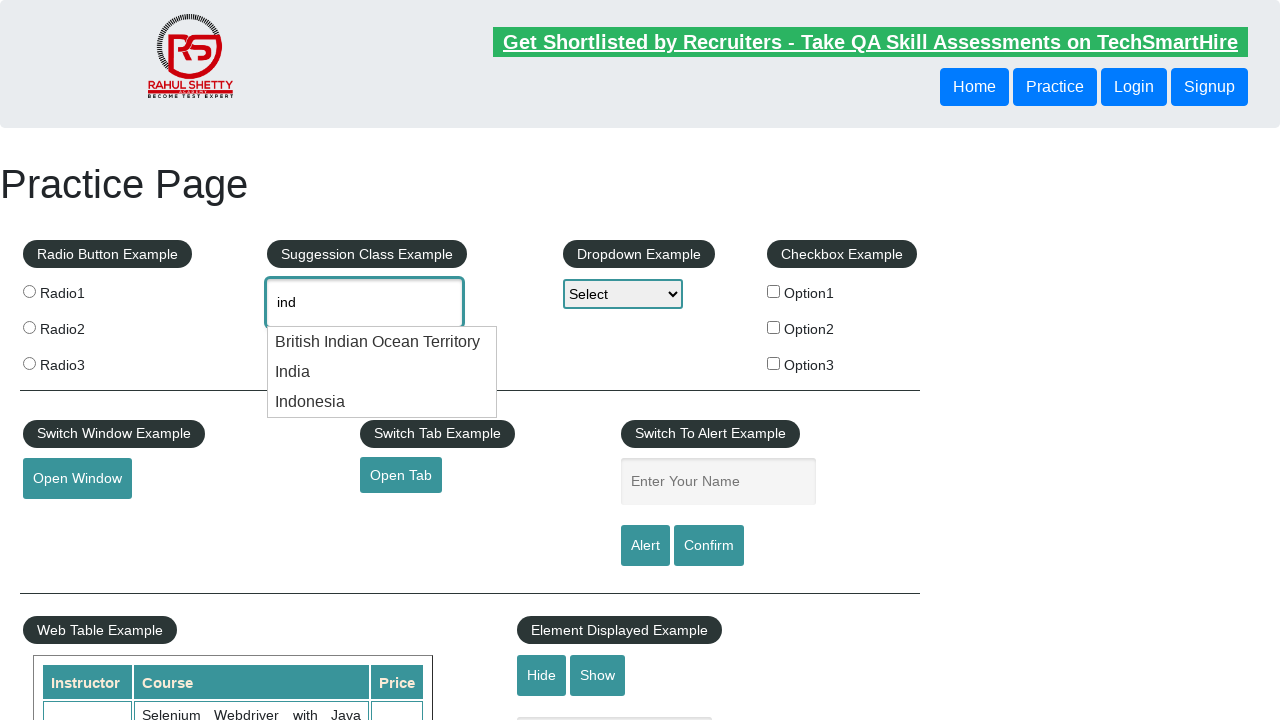

Selected 'India' from autocomplete dropdown at (382, 372) on li.ui-menu-item >> nth=1
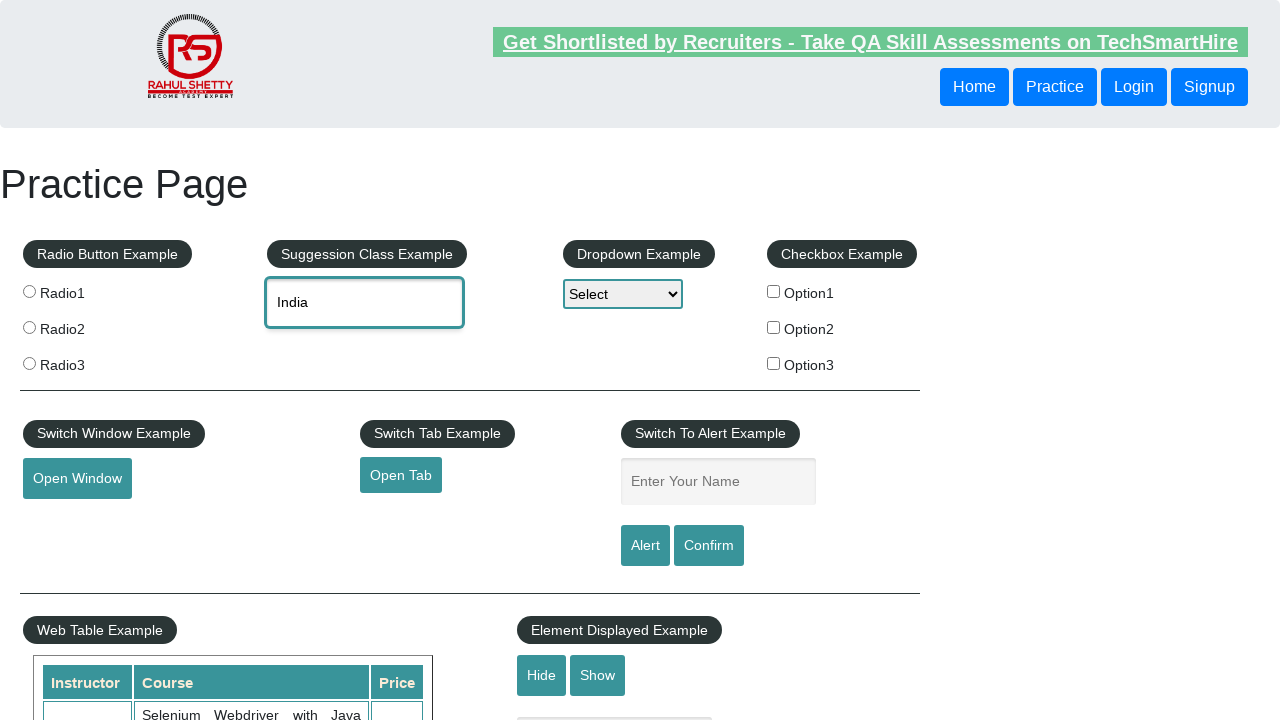

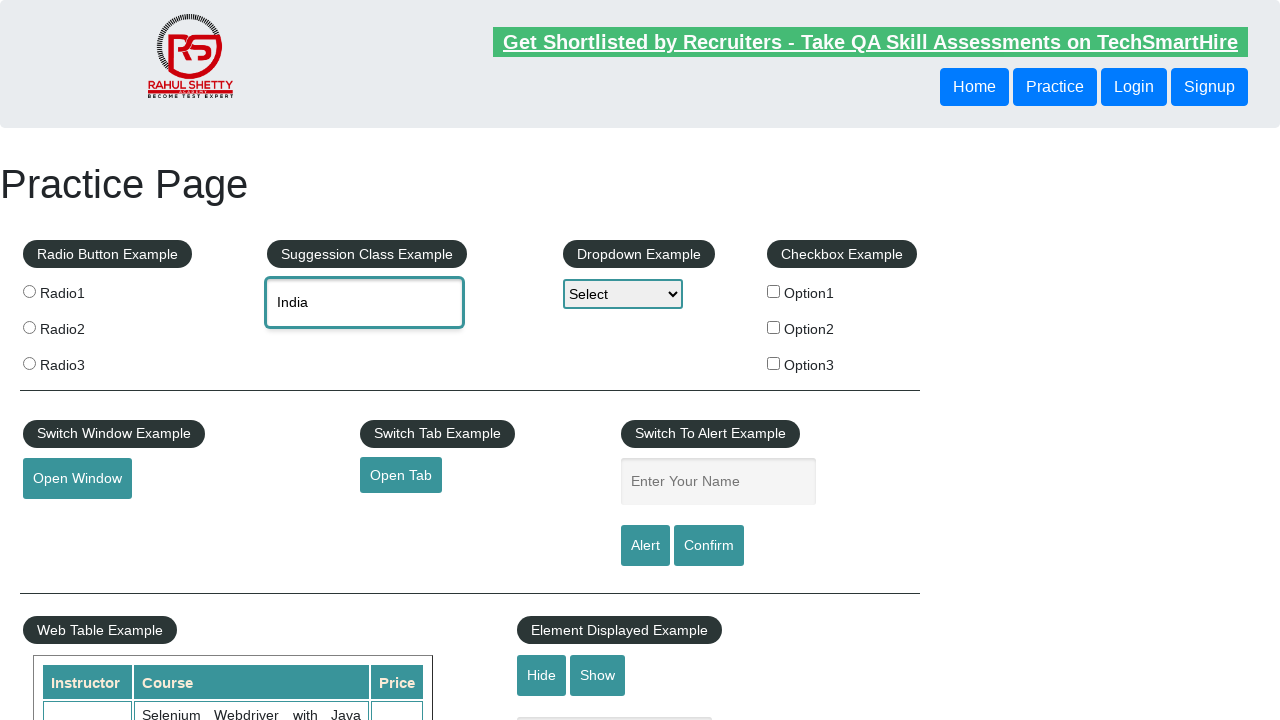